Tests dynamic loading where an element is rendered after a loading bar completes, clicks a button to trigger loading, waits for the finish element to appear, and verifies the displayed text is "Hello World!"

Starting URL: http://the-internet.herokuapp.com/dynamic_loading/2

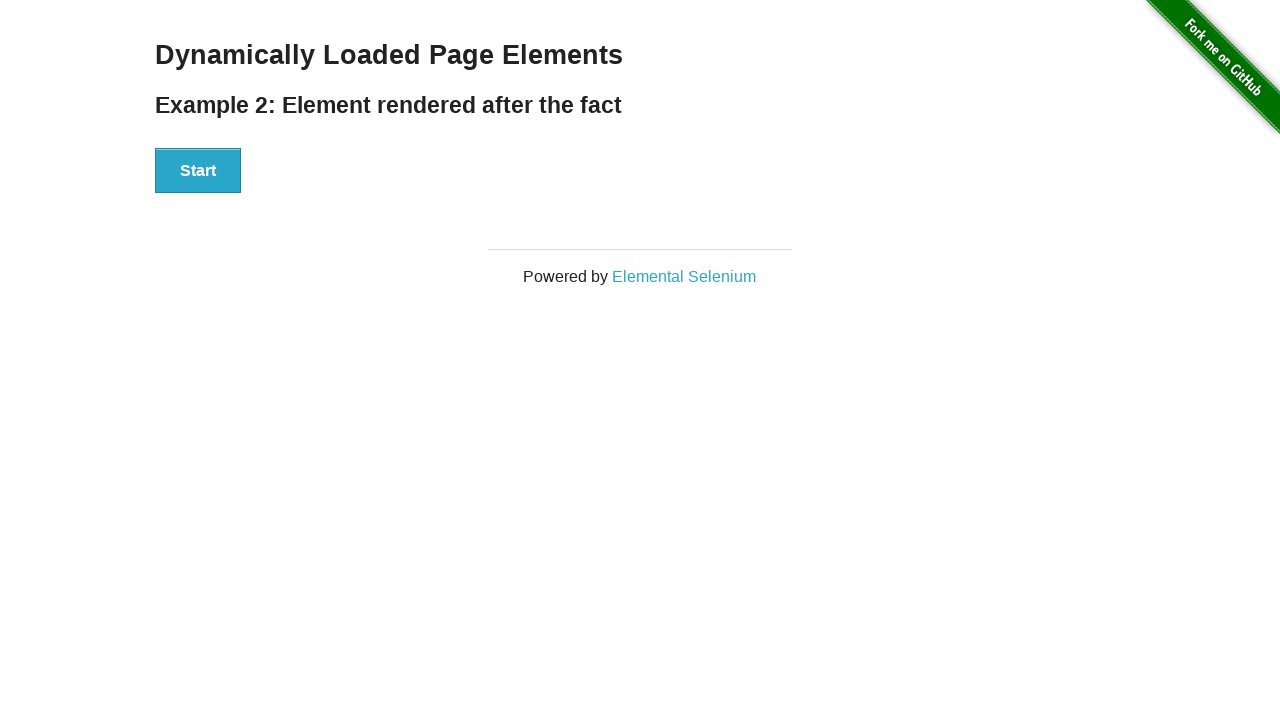

Clicked Start button to trigger dynamic loading at (198, 171) on #start button
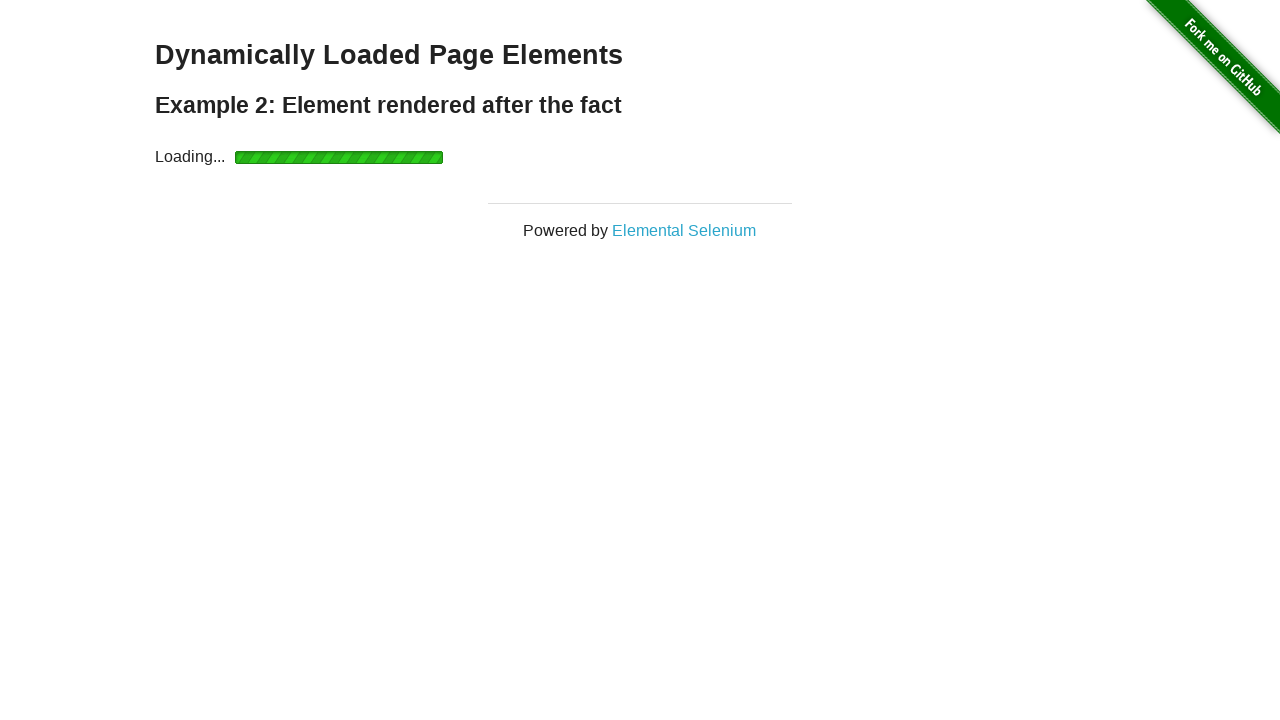

Loading completed and finish element appeared
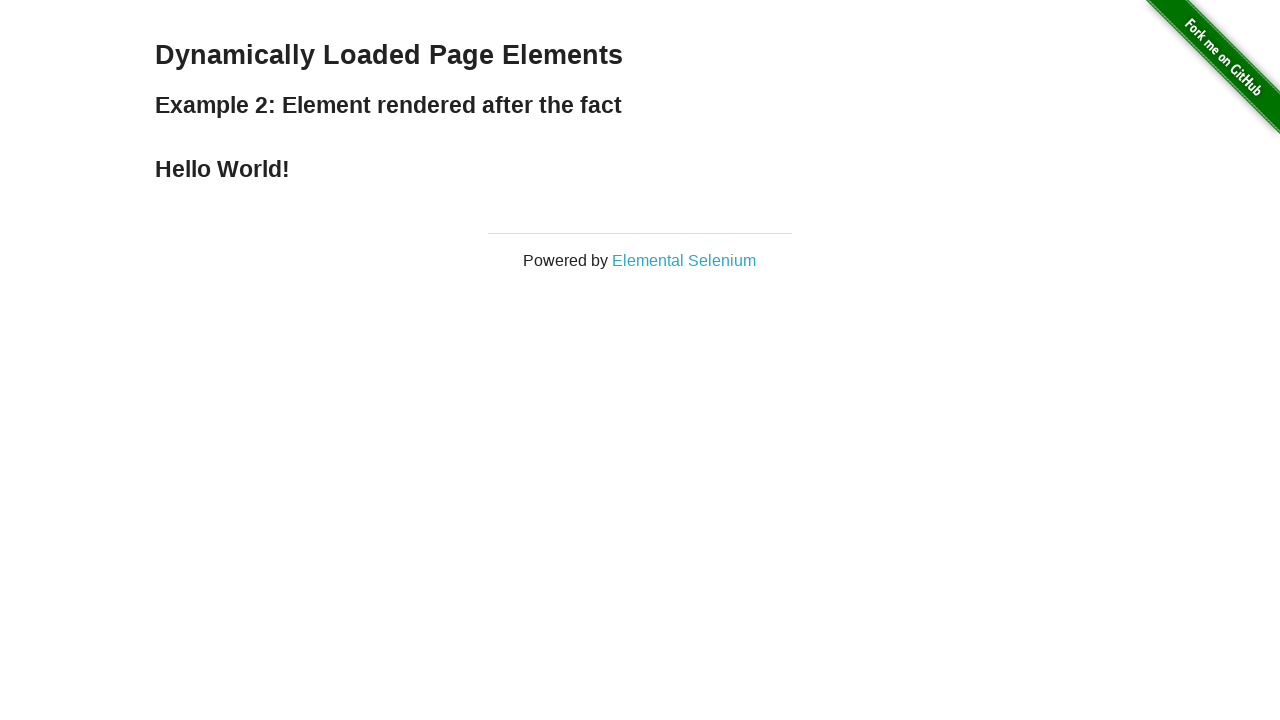

Verified finish element displays 'Hello World!'
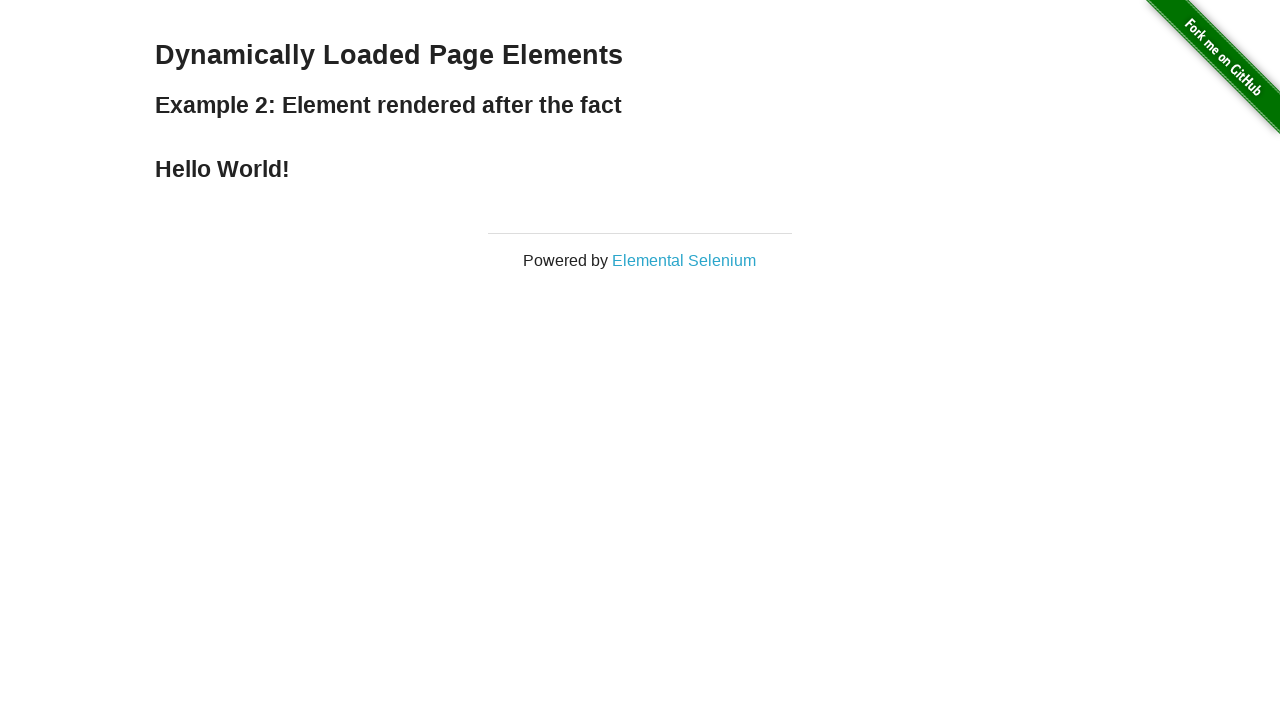

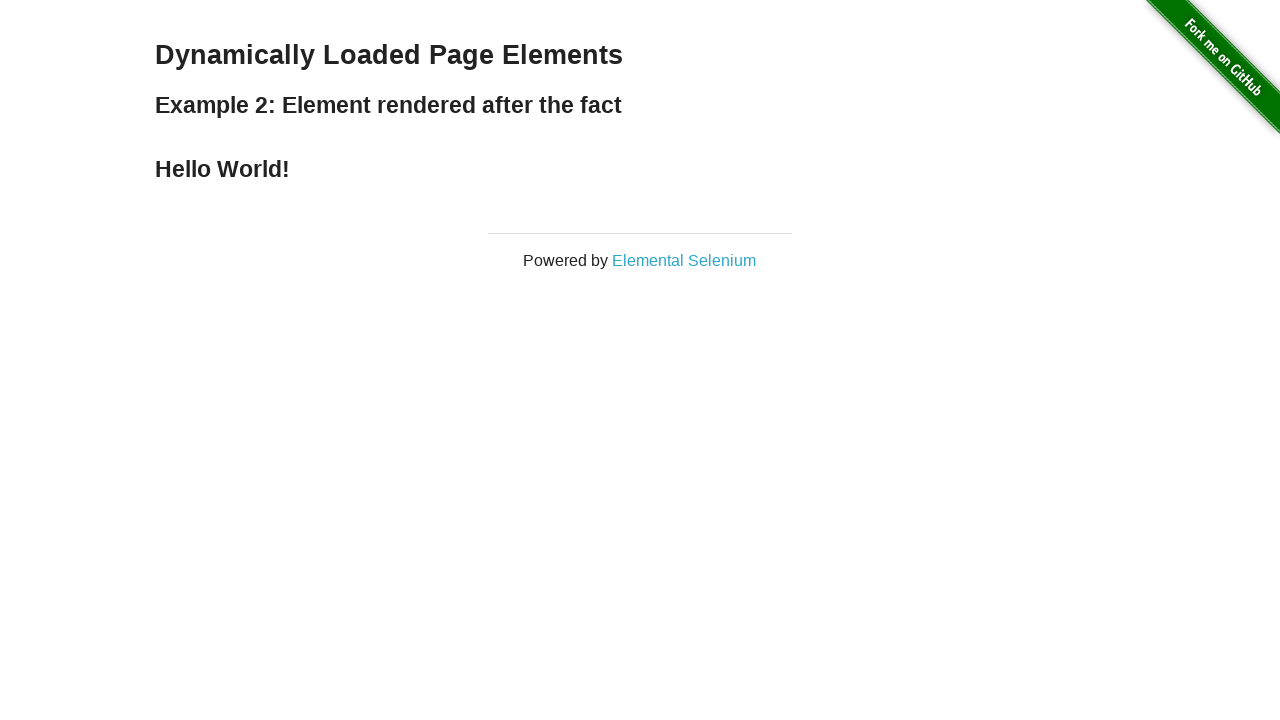